Clicks on "Submit new Language" menu item and verifies the submenu item is displayed correctly

Starting URL: https://www.99-bottles-of-beer.net/

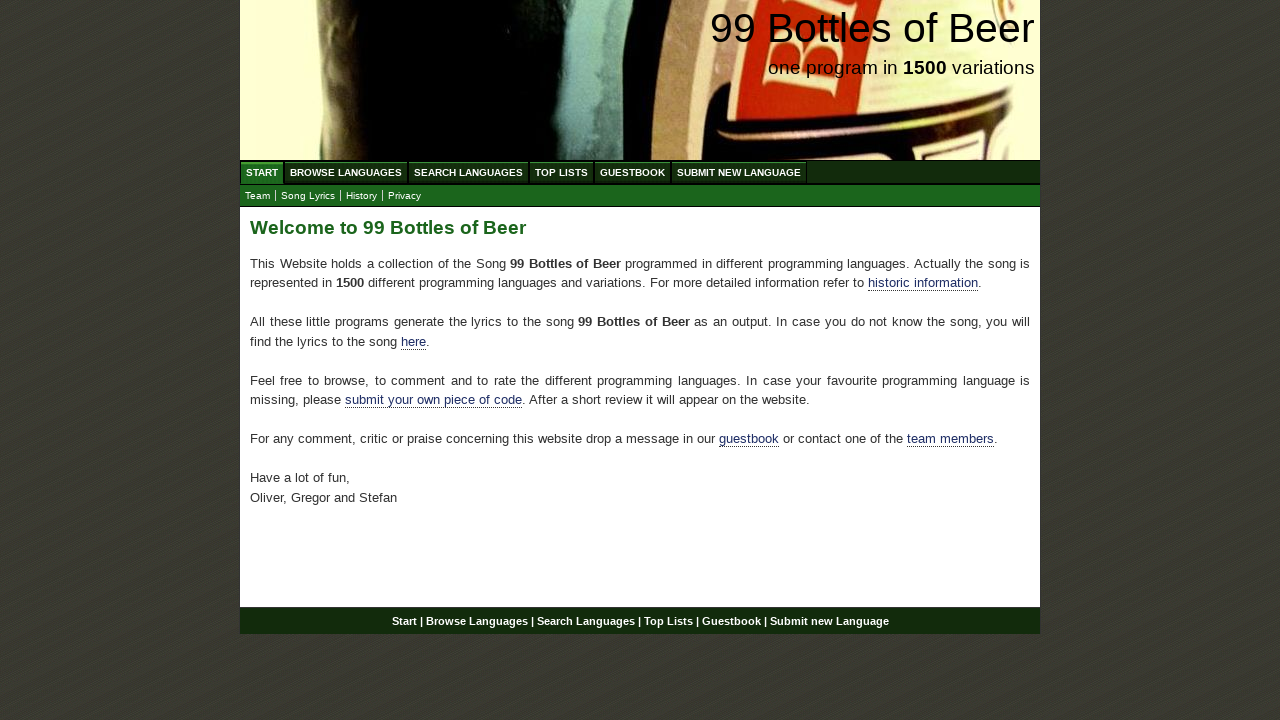

Clicked on 'Submit new Language' menu item at (739, 172) on a[href='/submitnewlanguage.html']
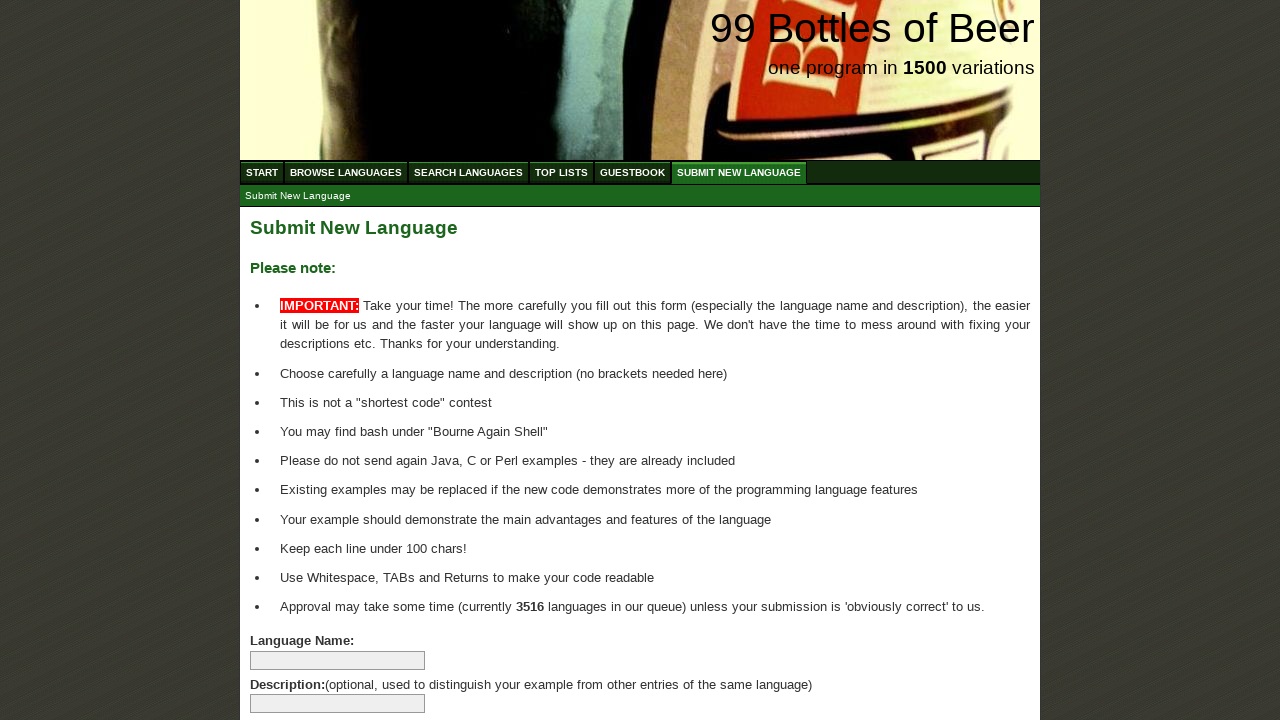

Submenu item 'Submit new Language' is now visible
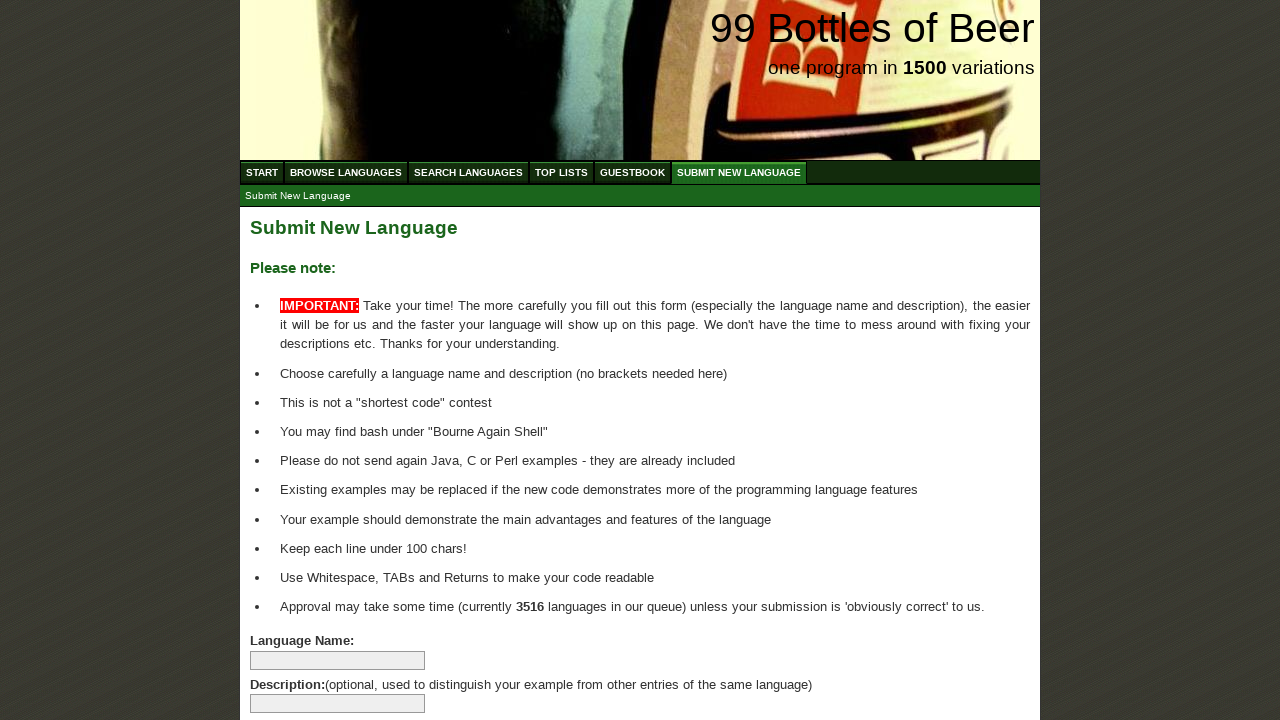

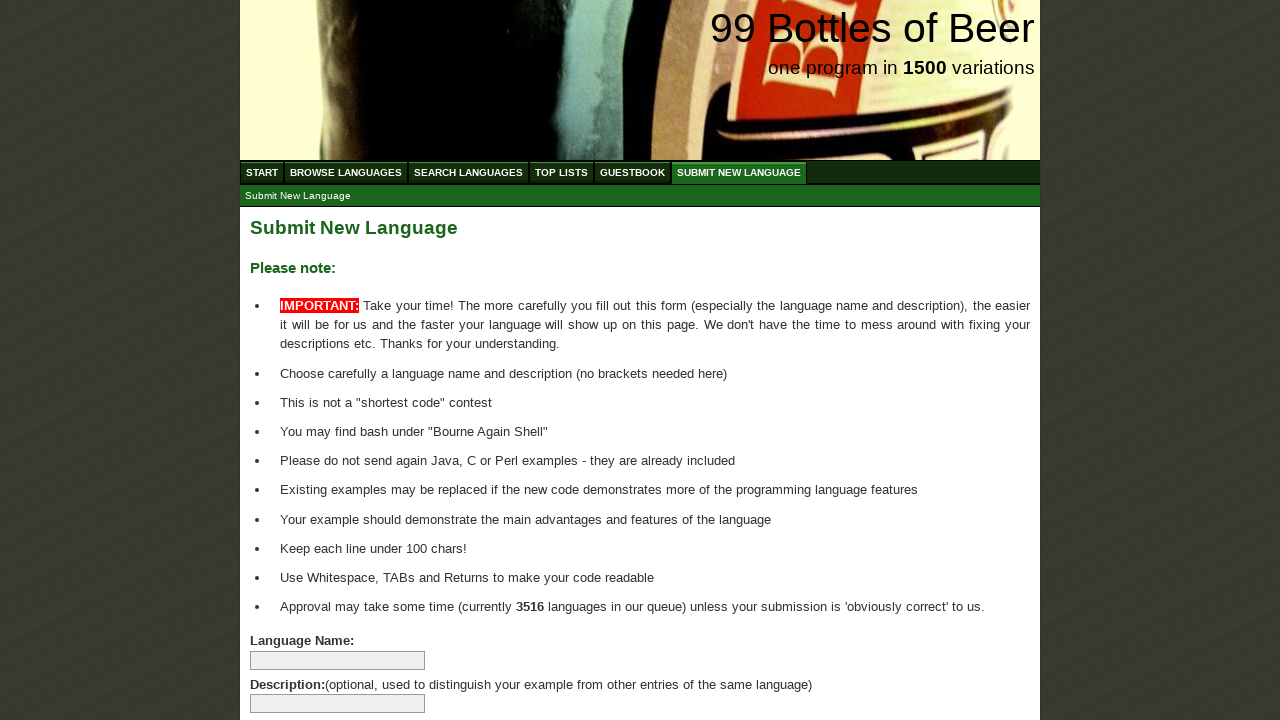